Clicks a dropdown button, selects Facebook link, and navigates back

Starting URL: http://omayo.blogspot.com/

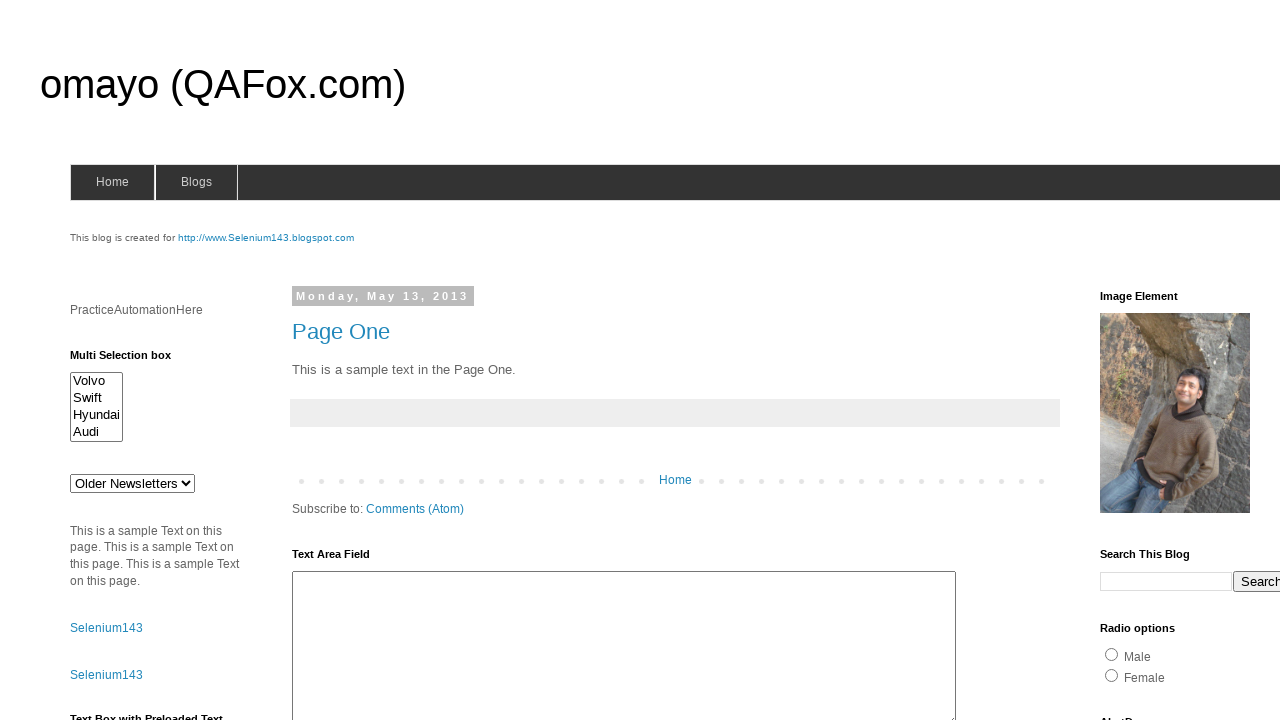

Clicked dropdown button at (1227, 360) on .dropbtn
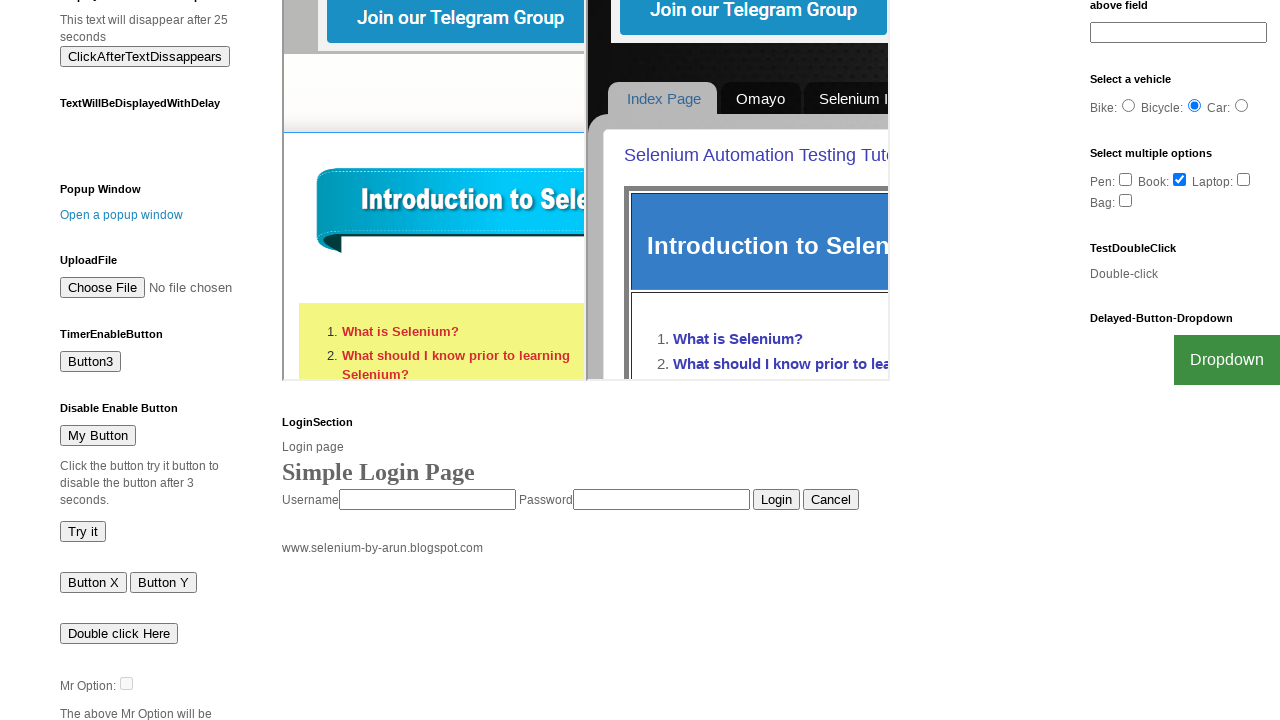

Clicked Facebook link in dropdown menu at (1200, 700) on text=Facebook
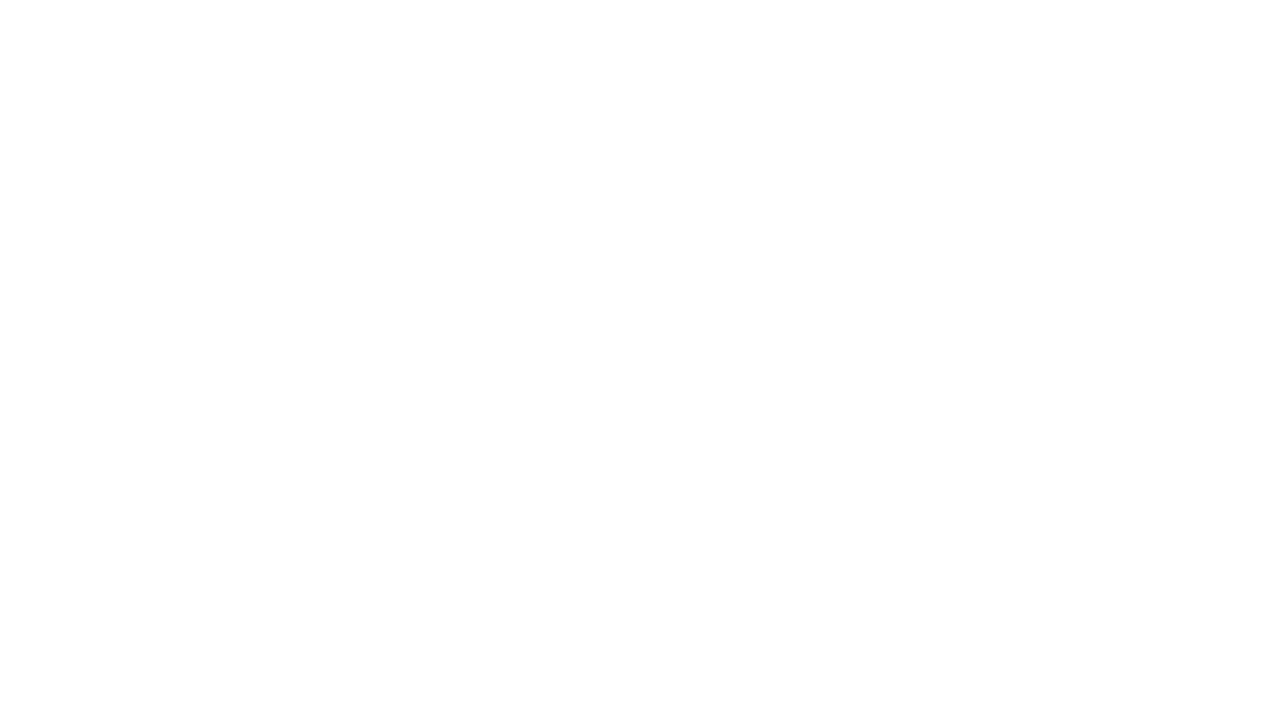

Navigated back to previous page
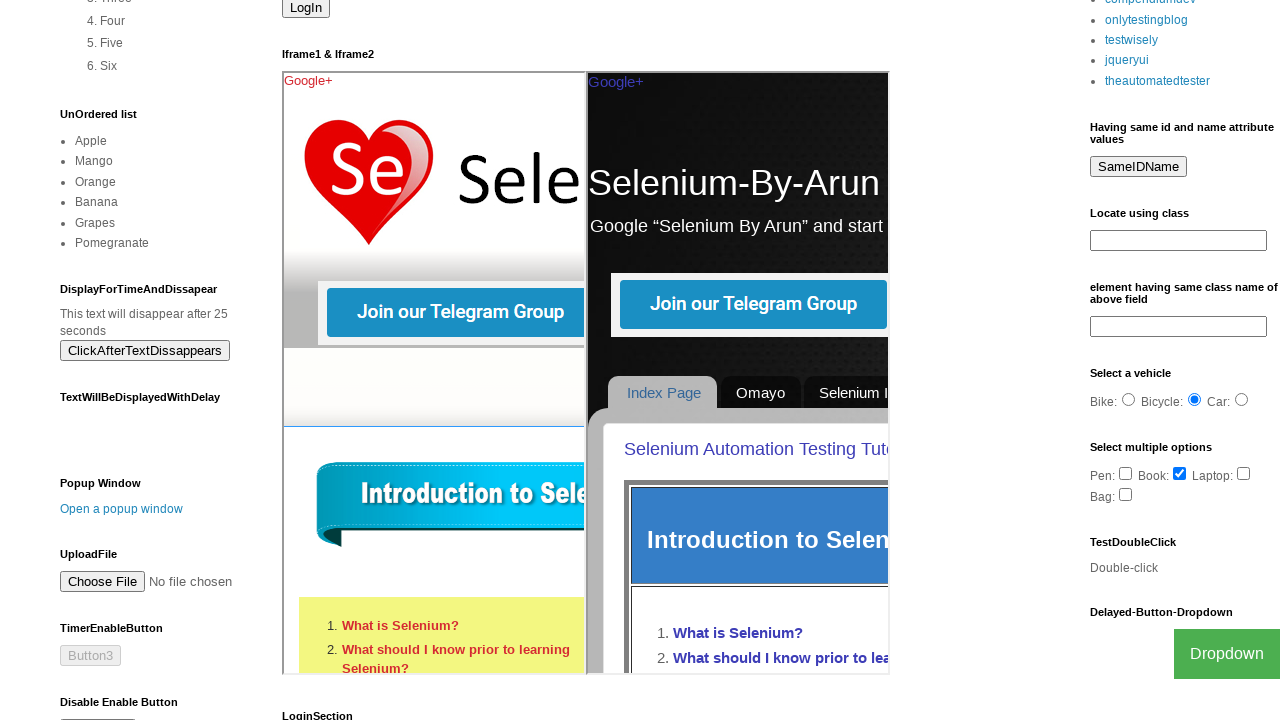

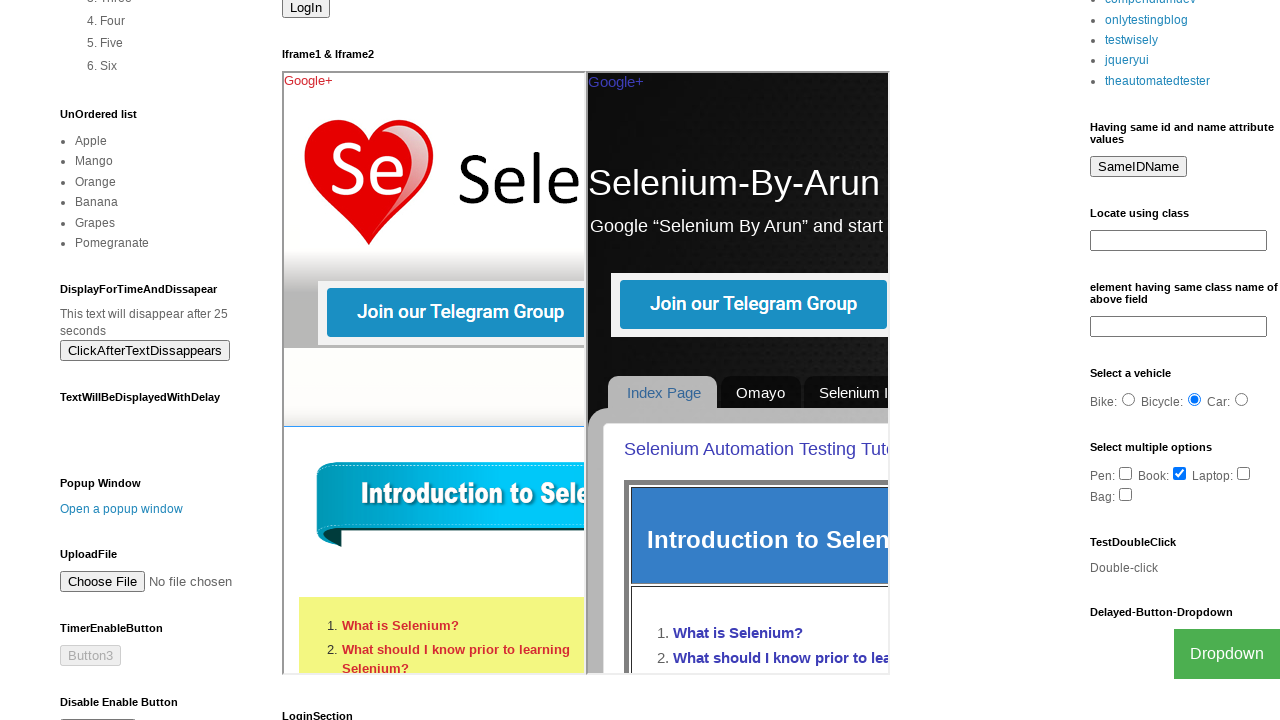